Tests JavaScript confirm dialog by clicking a button that triggers a JS confirm and accepting it

Starting URL: https://the-internet.herokuapp.com/javascript_alerts

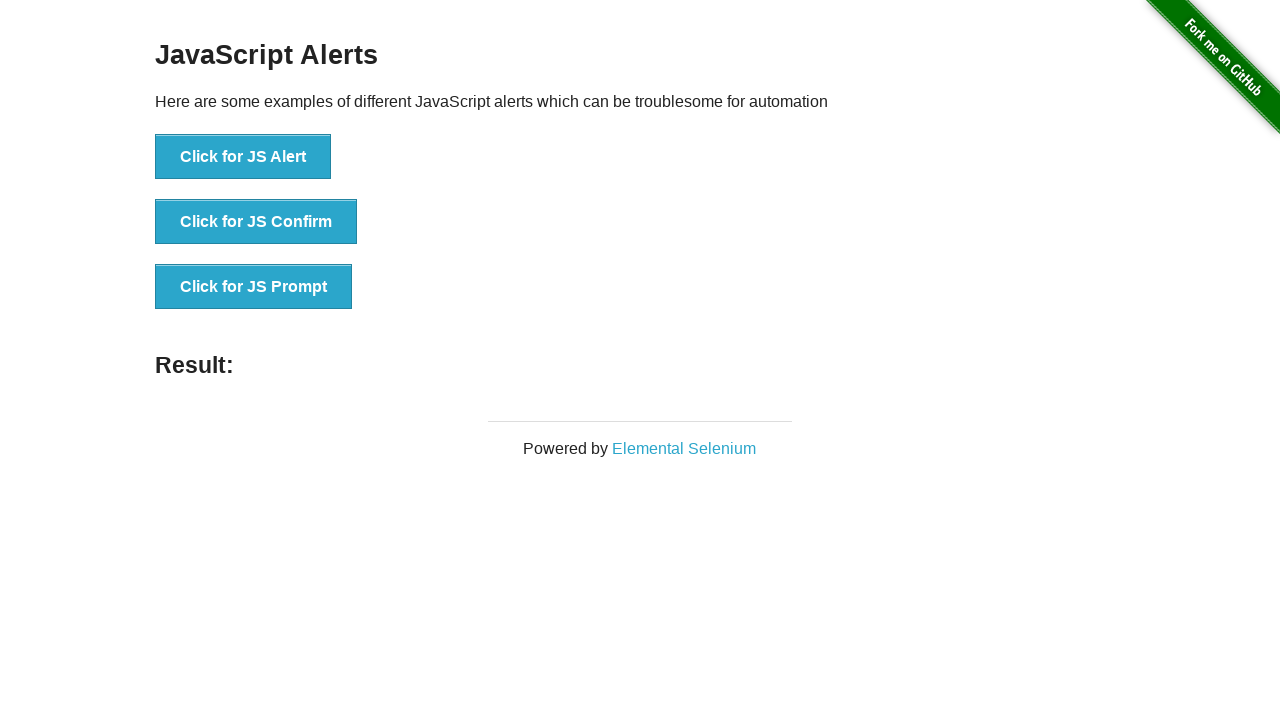

Set up dialog handler to accept JS confirm
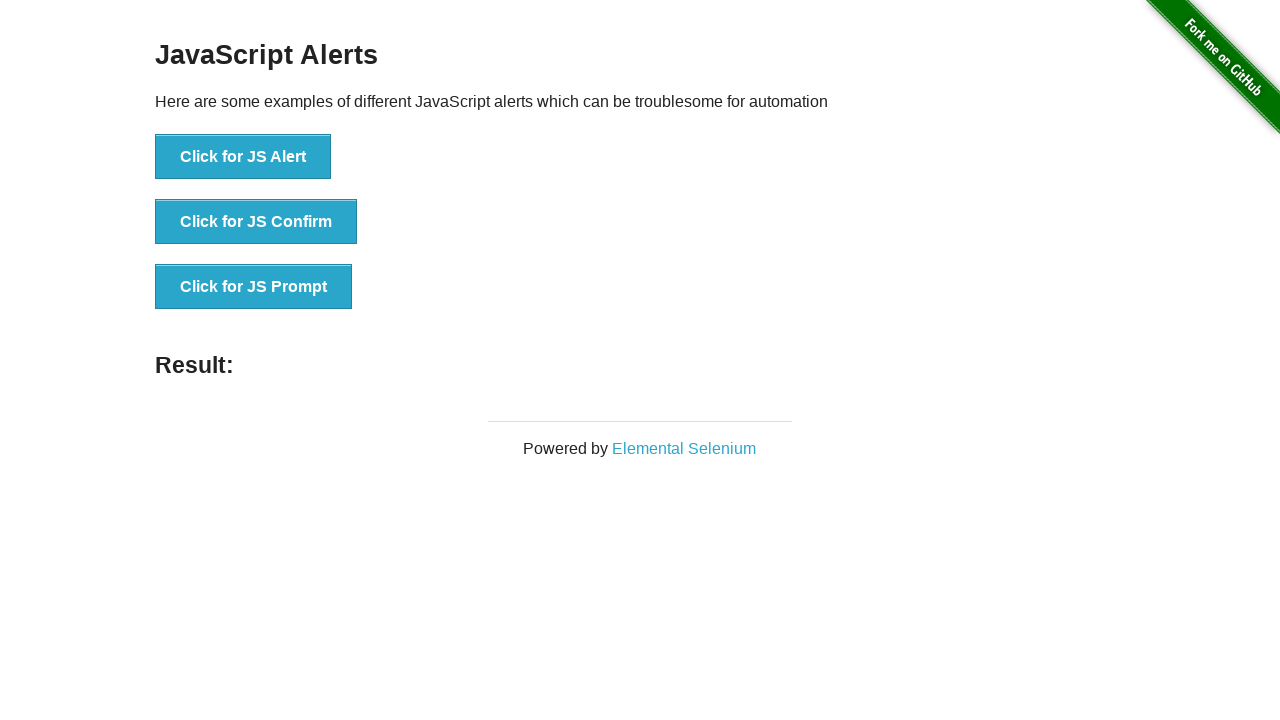

Clicked button to trigger JS Confirm dialog at (256, 222) on xpath=//*[text()='Click for JS Confirm']
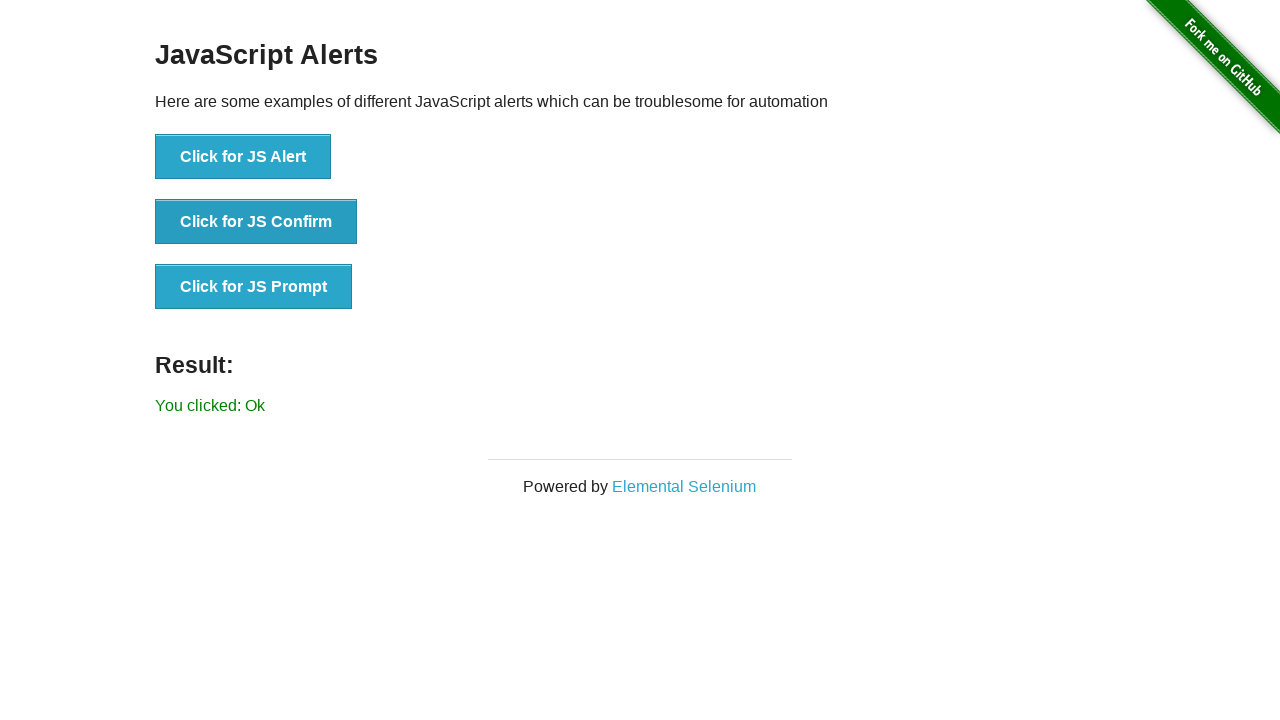

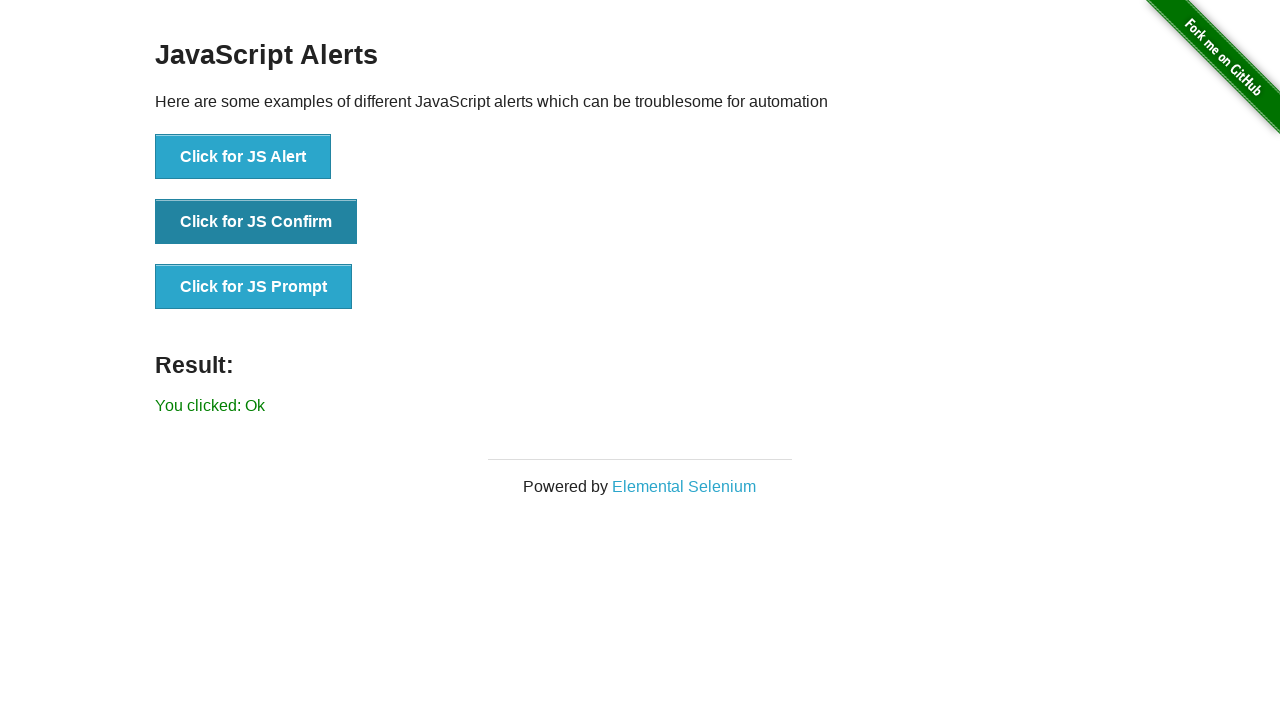